Navigates to the Koyal.pk website and waits for the page to load. This is a minimal test that only verifies the homepage loads successfully.

Starting URL: https://koyal.pk/

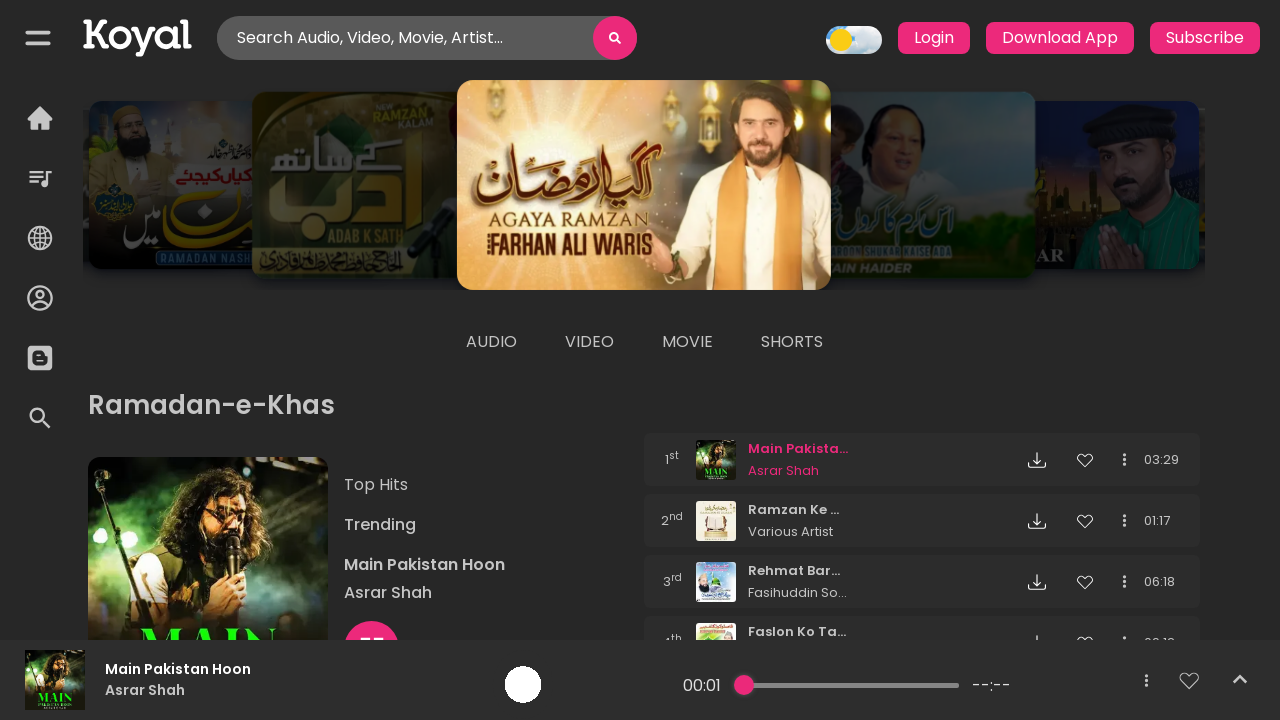

Navigated to https://koyal.pk/ and waited for network to become idle
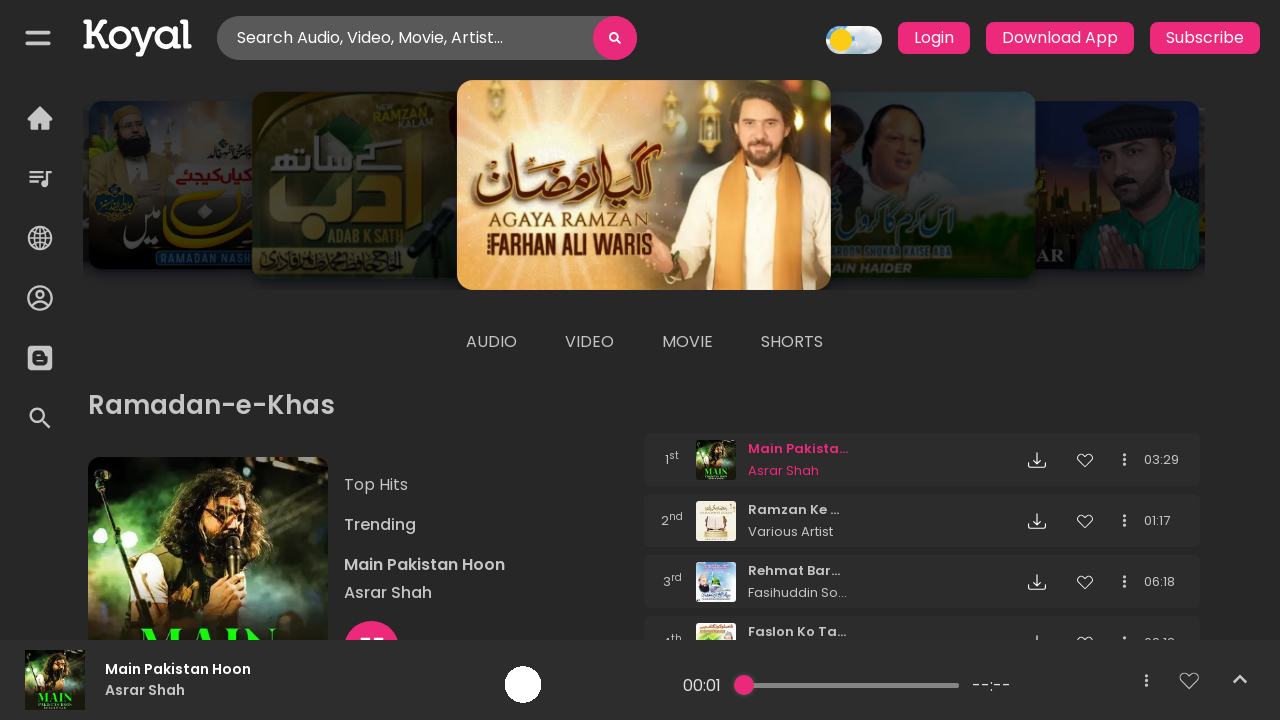

Verified page body element is present
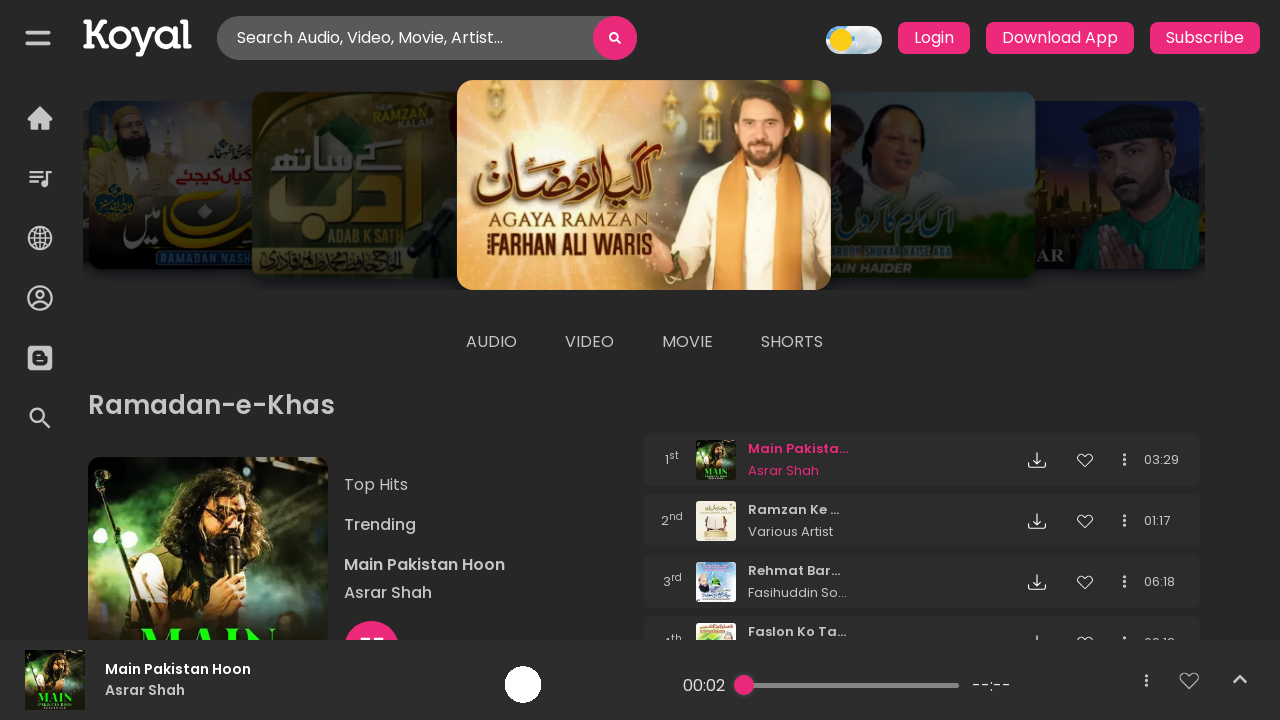

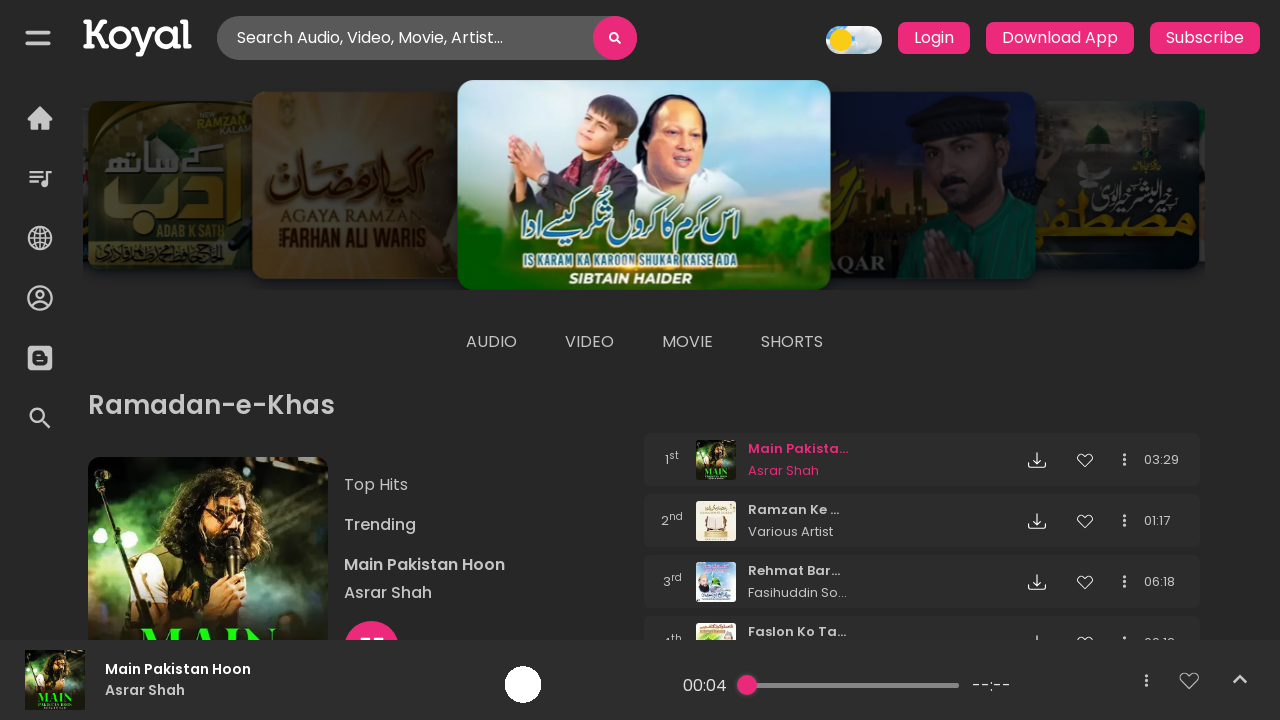